Navigates to a mortgage calculator website and scrolls to the "View Loan Breakdown" section

Starting URL: https://www.mortgagecalculator.org

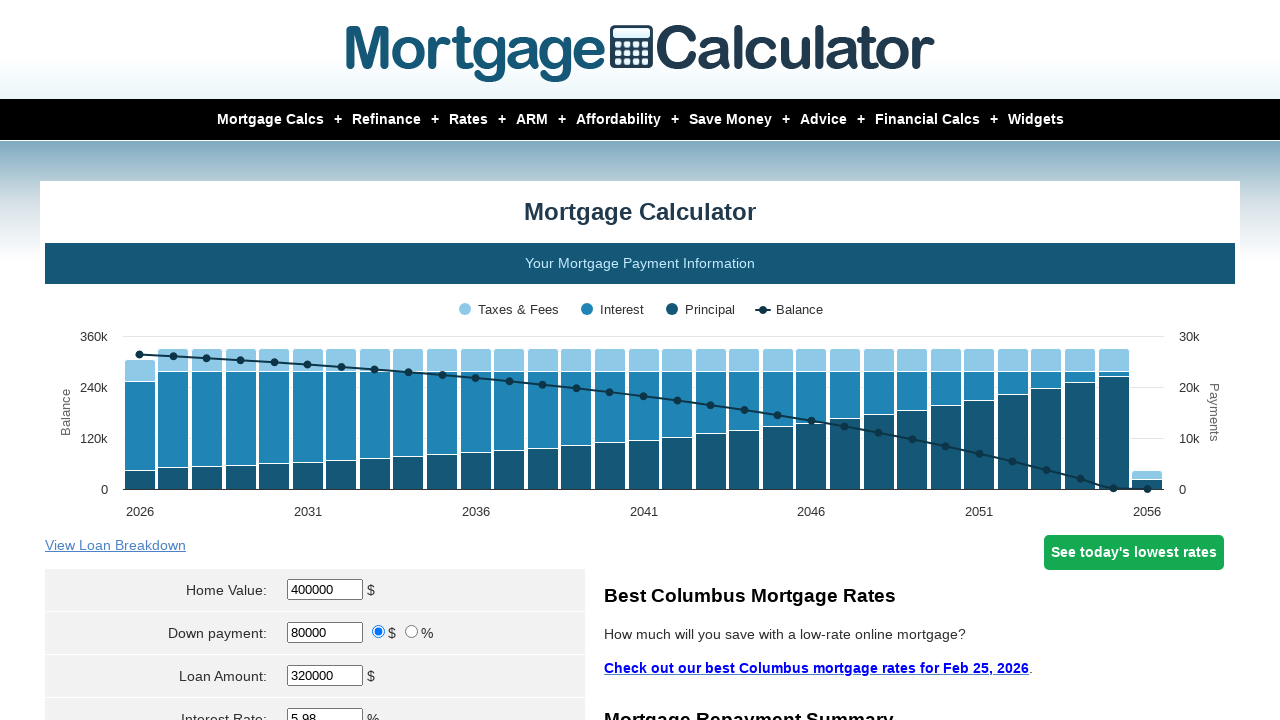

Navigated to mortgage calculator website
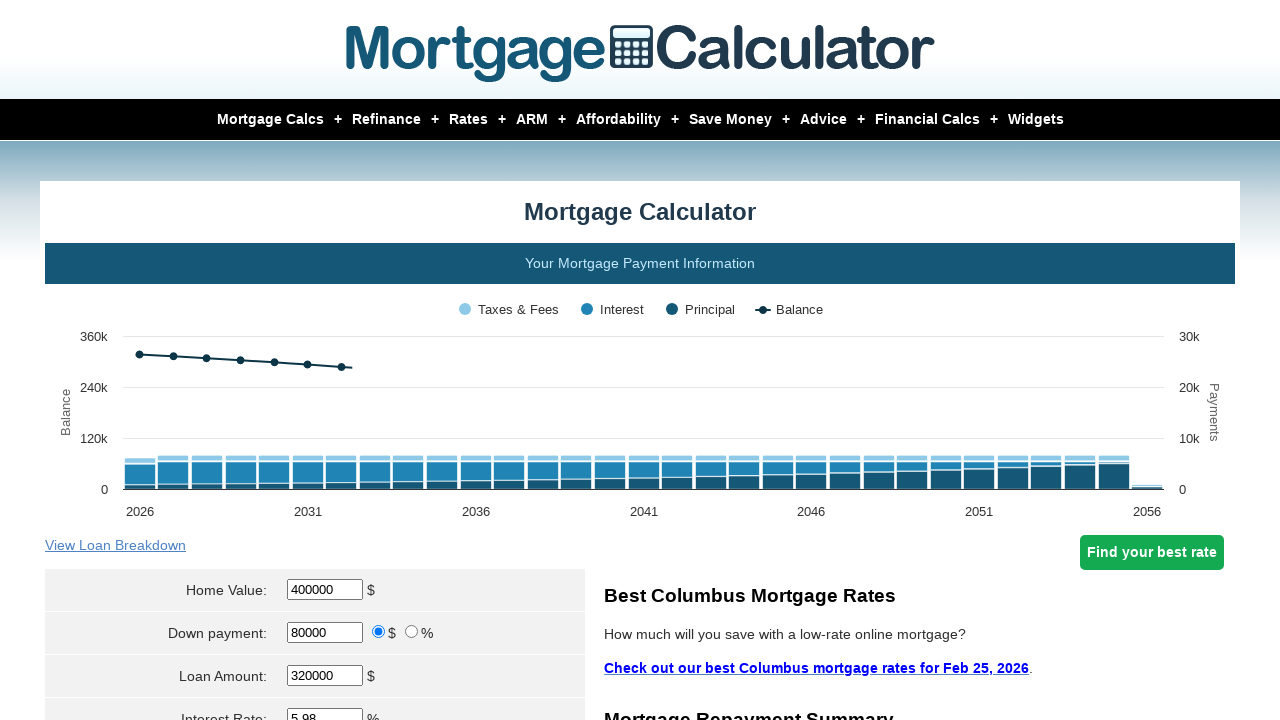

Located 'View Loan Breakdown' element
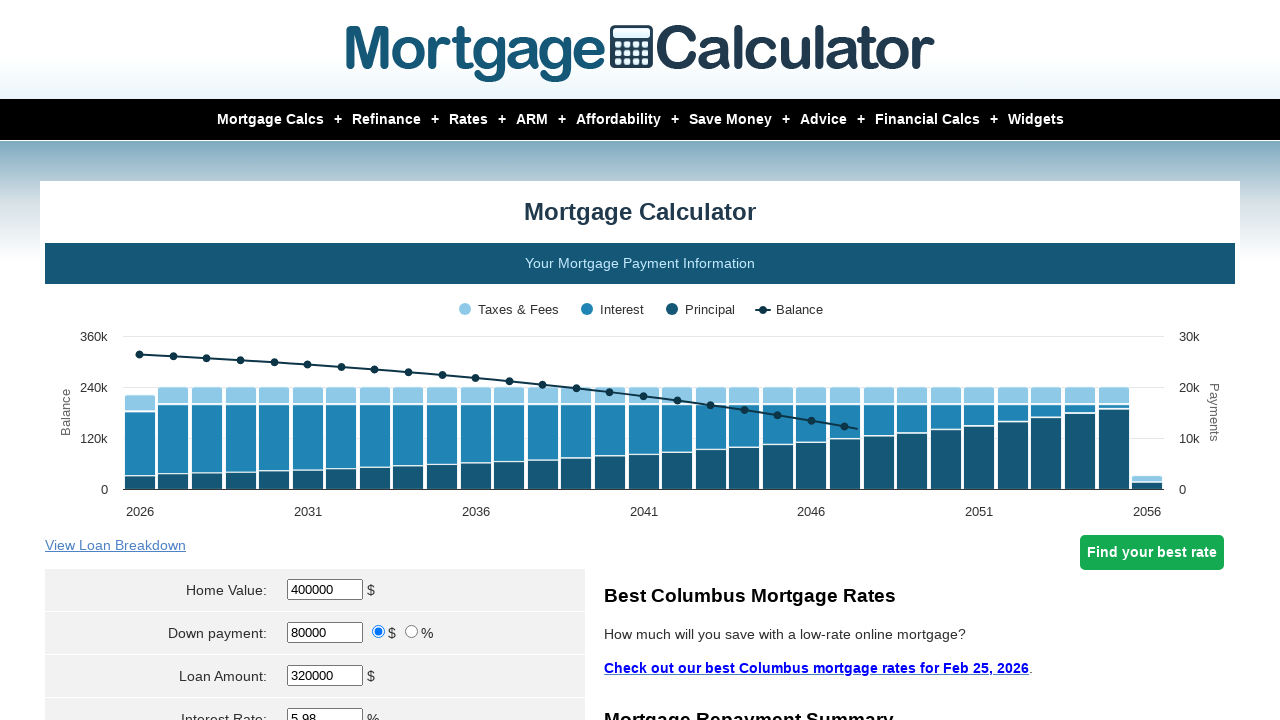

Scrolled to 'View Loan Breakdown' section
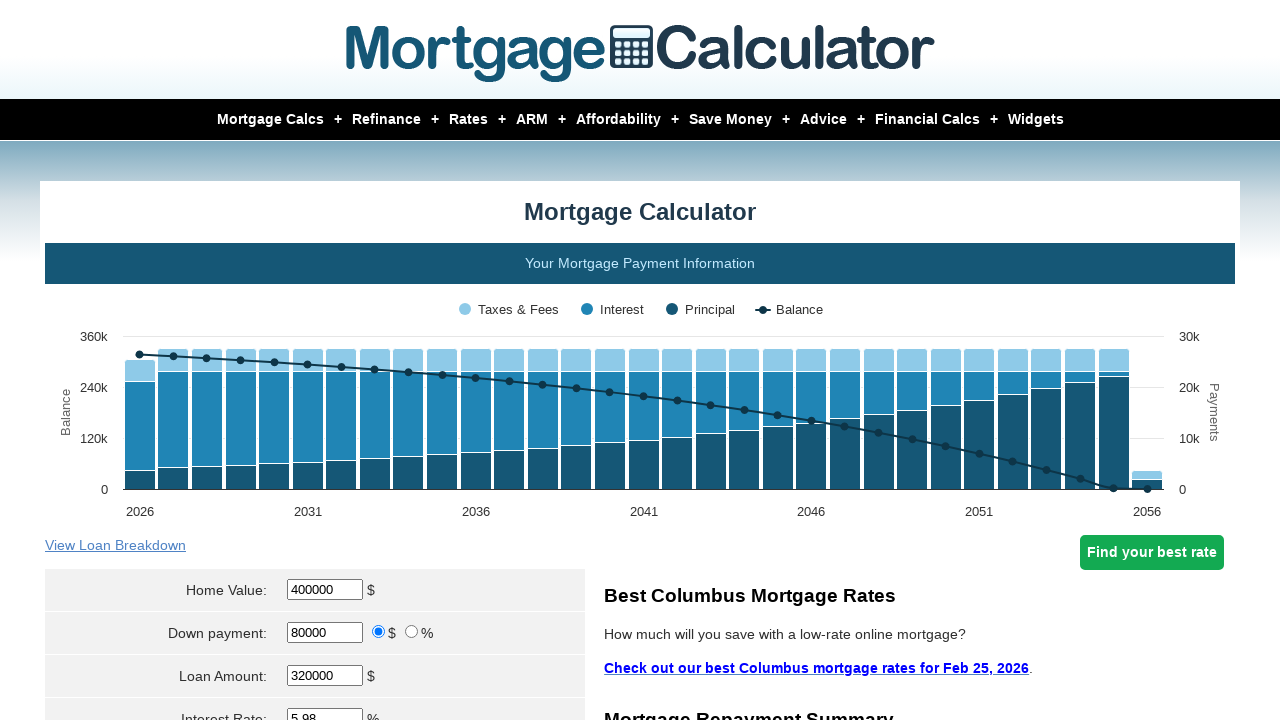

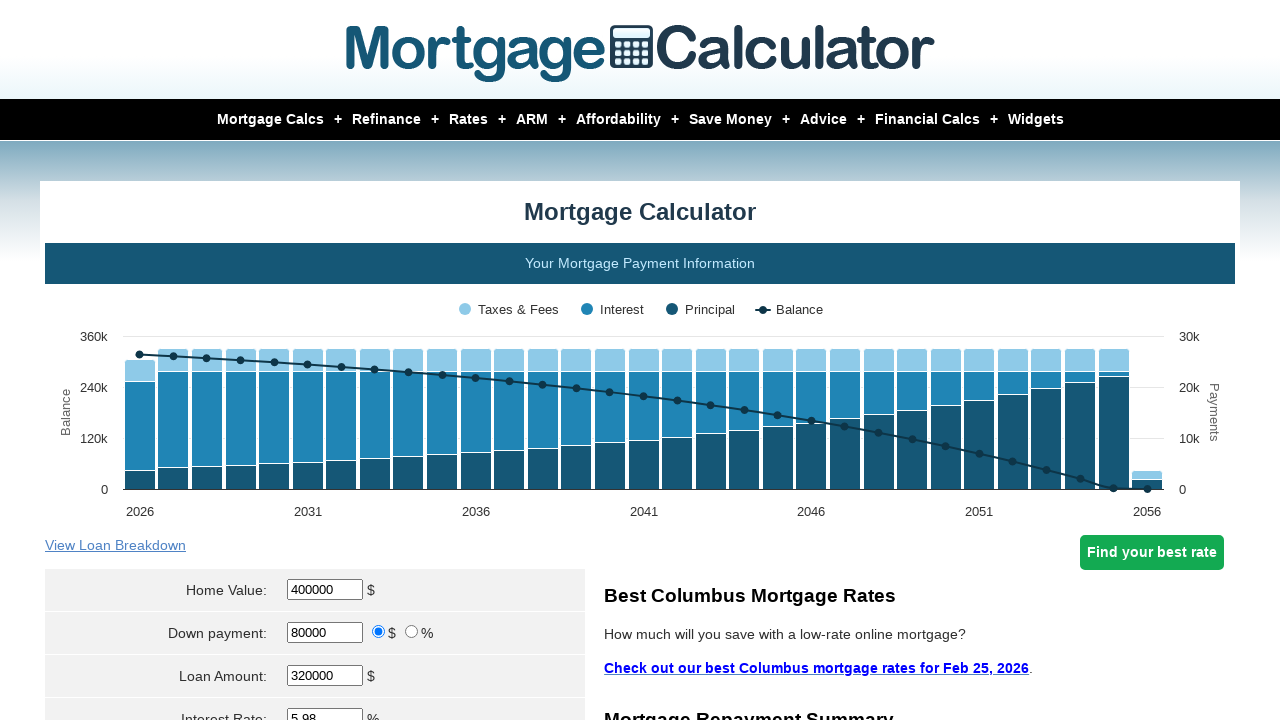